Tests various select menu interactions including single select, multi-select, and old-style dropdowns

Starting URL: https://demoqa.com/select-menu

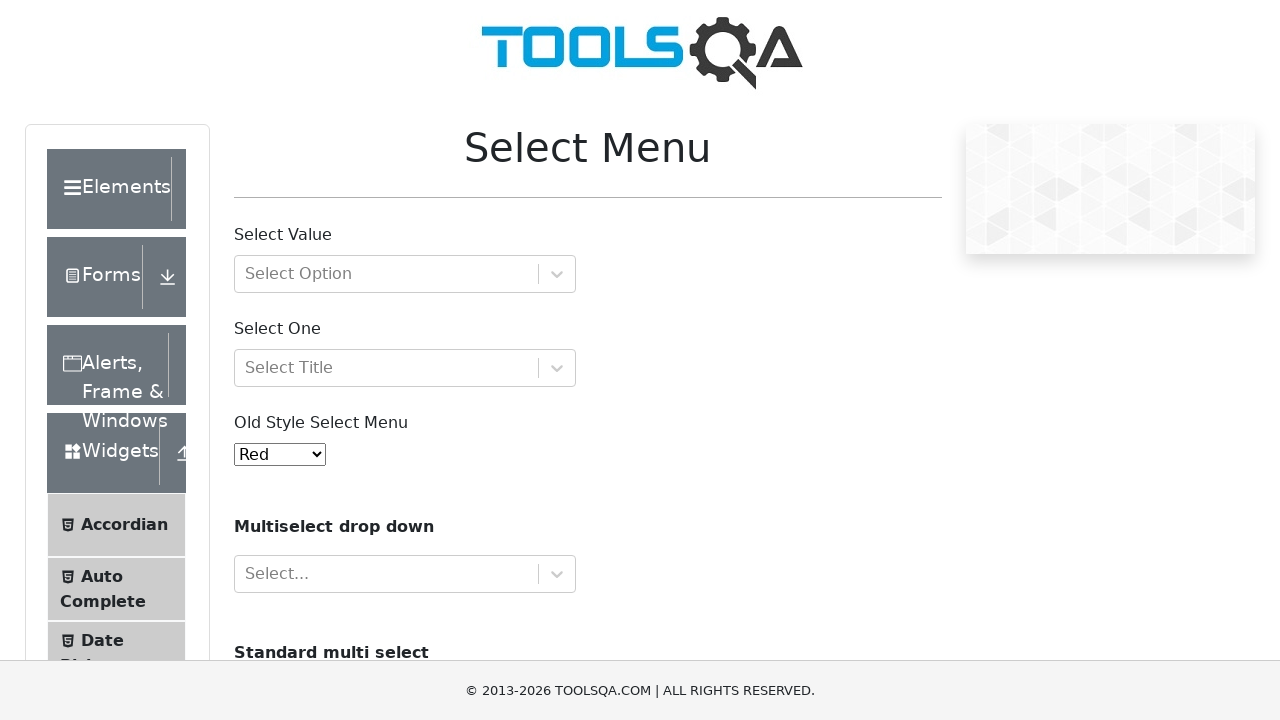

Clicked on 'Select Value' dropdown menu at (405, 274) on #withOptGroup
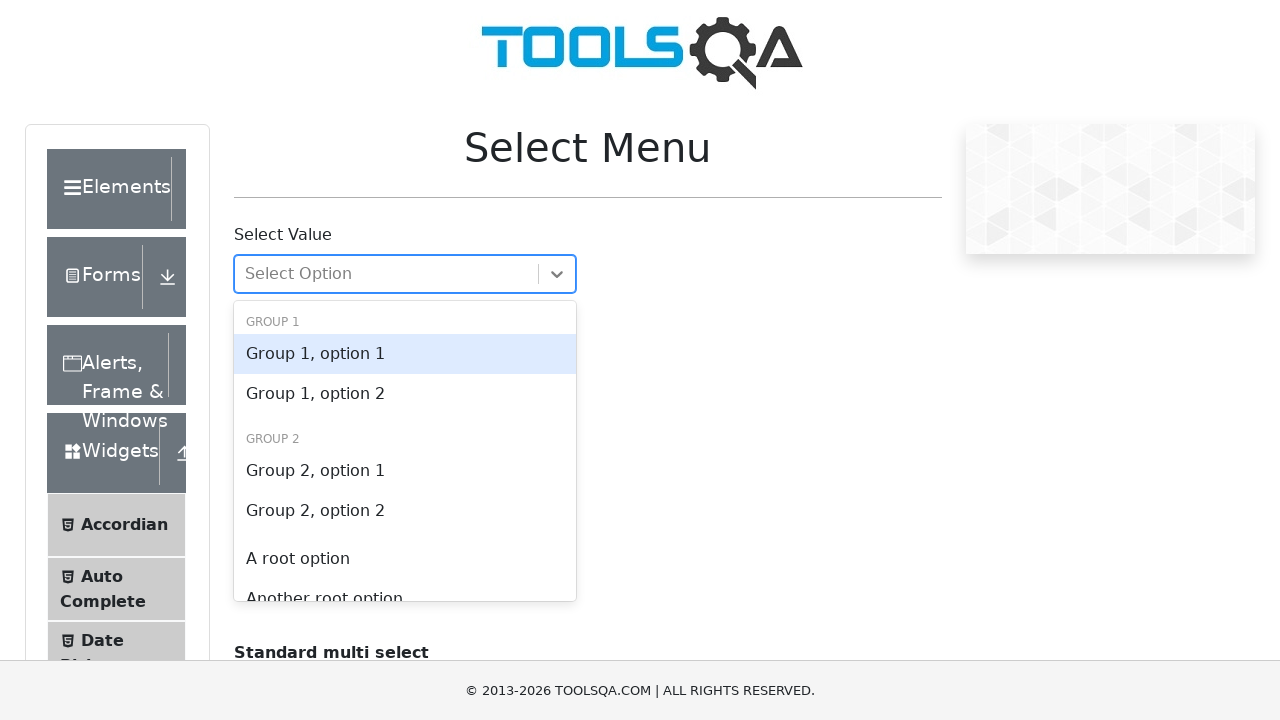

Selected an option from 'Select Value' dropdown at (405, 394) on #react-select-2-option-0-1
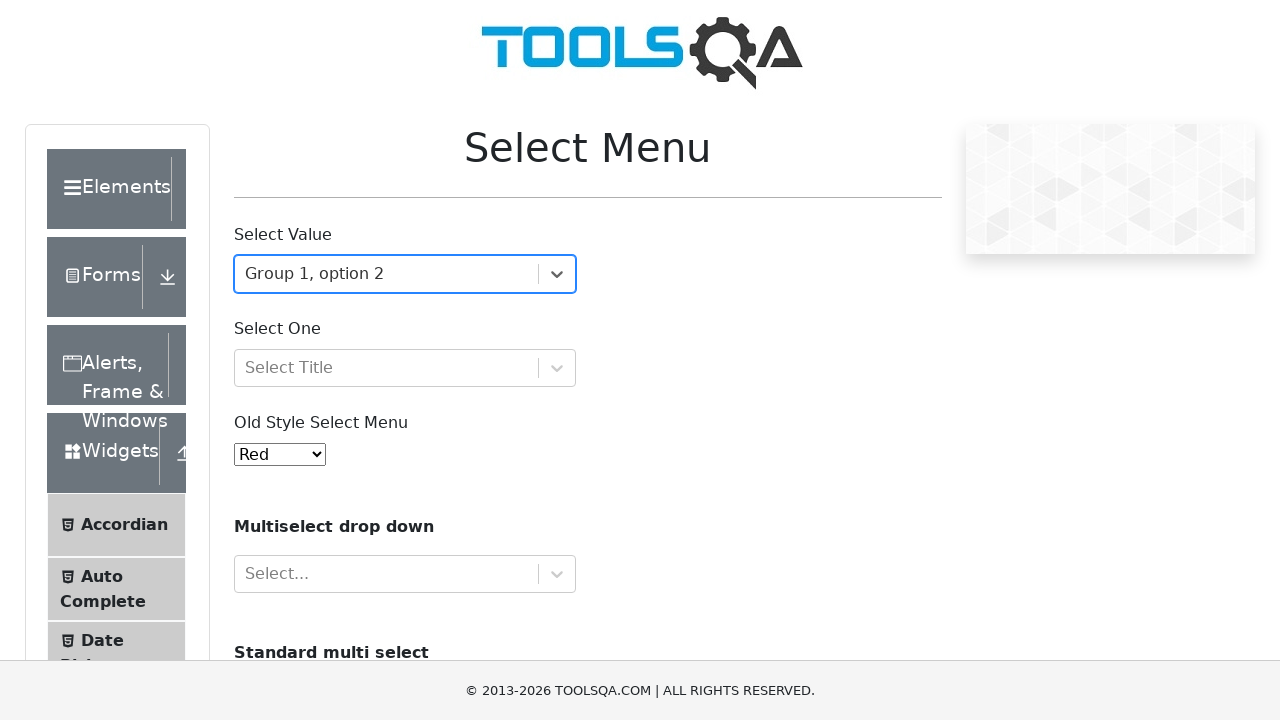

Clicked on 'Select One' dropdown menu at (405, 368) on #selectOne
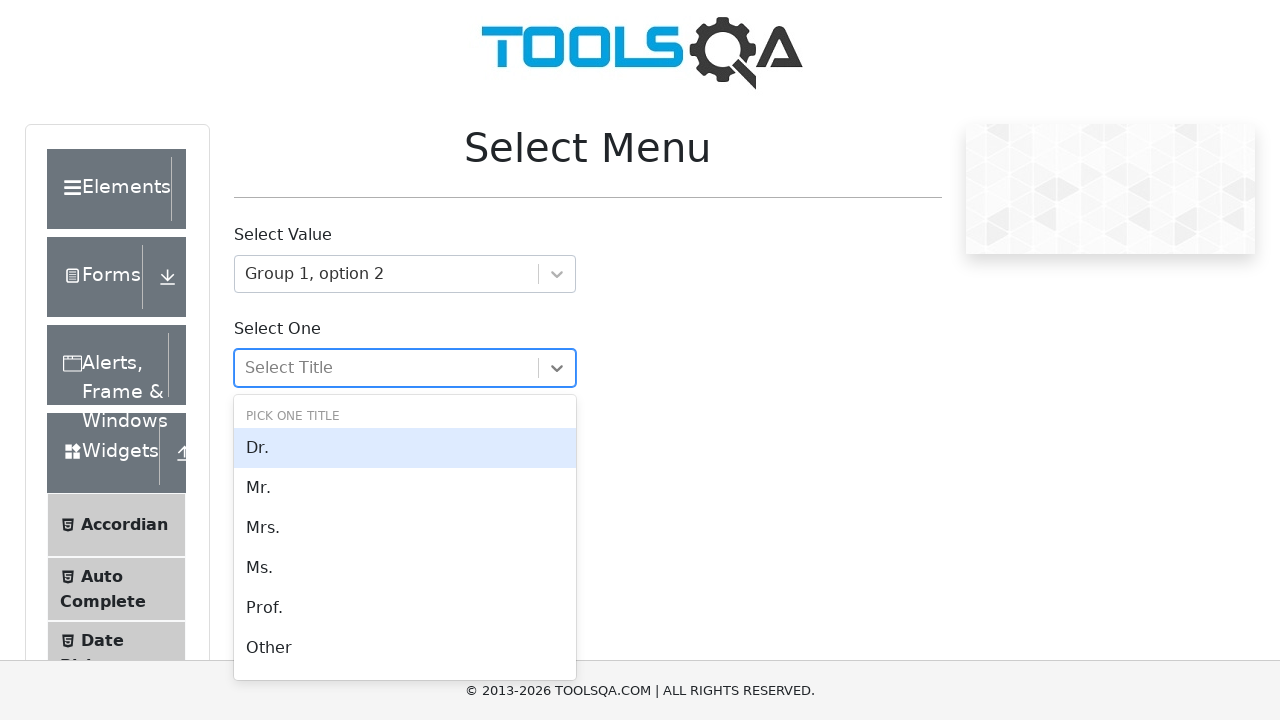

Selected an option from 'Select One' dropdown at (405, 448) on #react-select-3-option-0-0
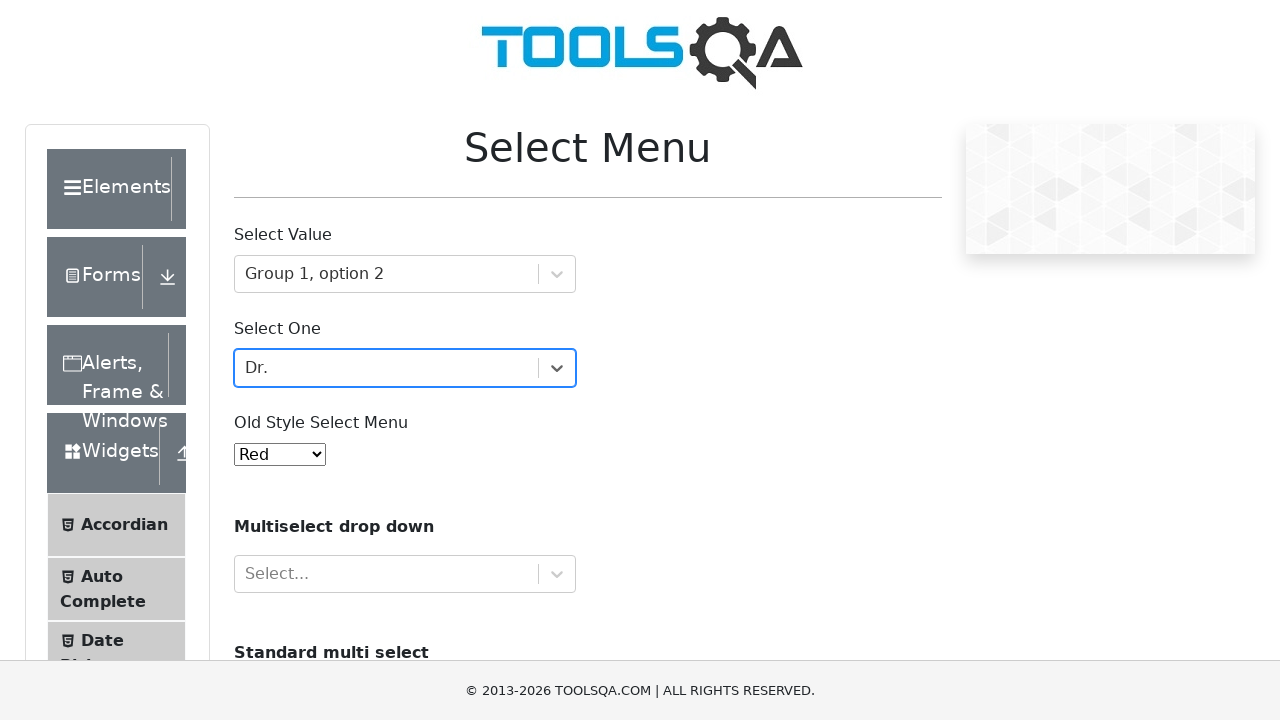

Selected option '7' from old-style select menu on #oldSelectMenu
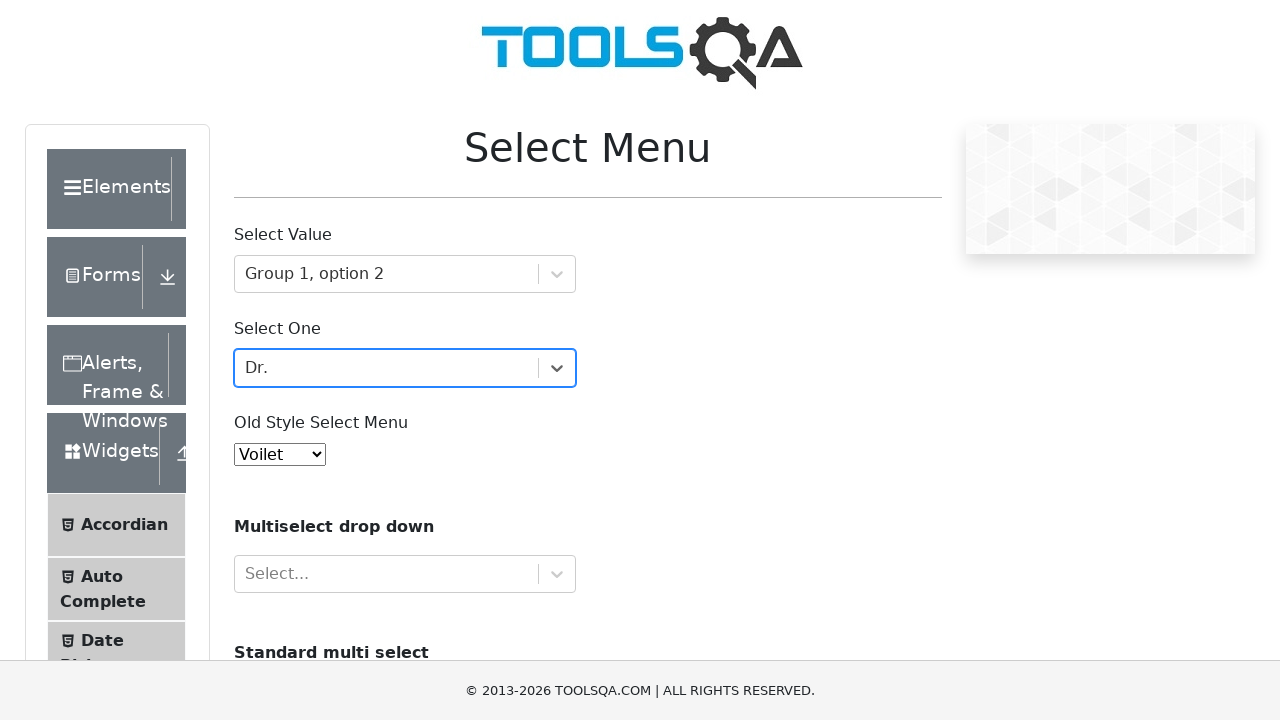

Clicked on multi-select dropdown menu at (405, 574) on xpath=//*[@id='selectMenuContainer']/div[7]/div/div
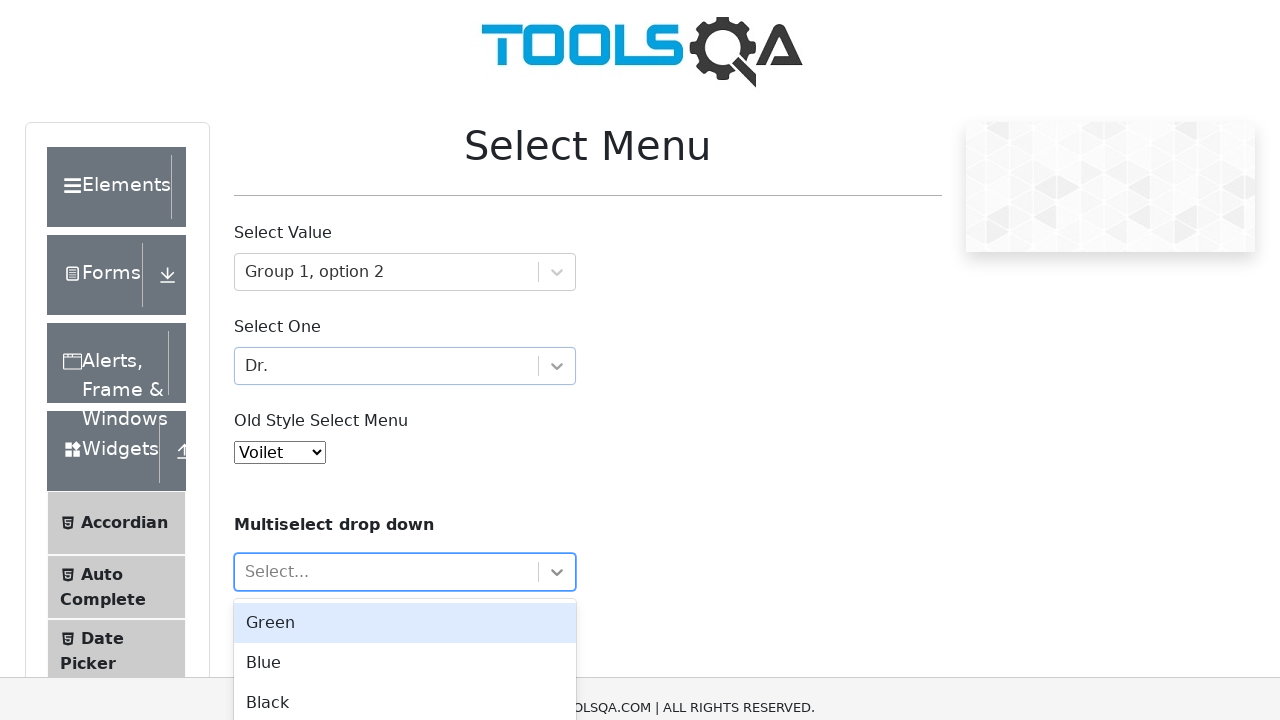

Selected first option from multi-select dropdown at (405, 568) on #react-select-4-option-0
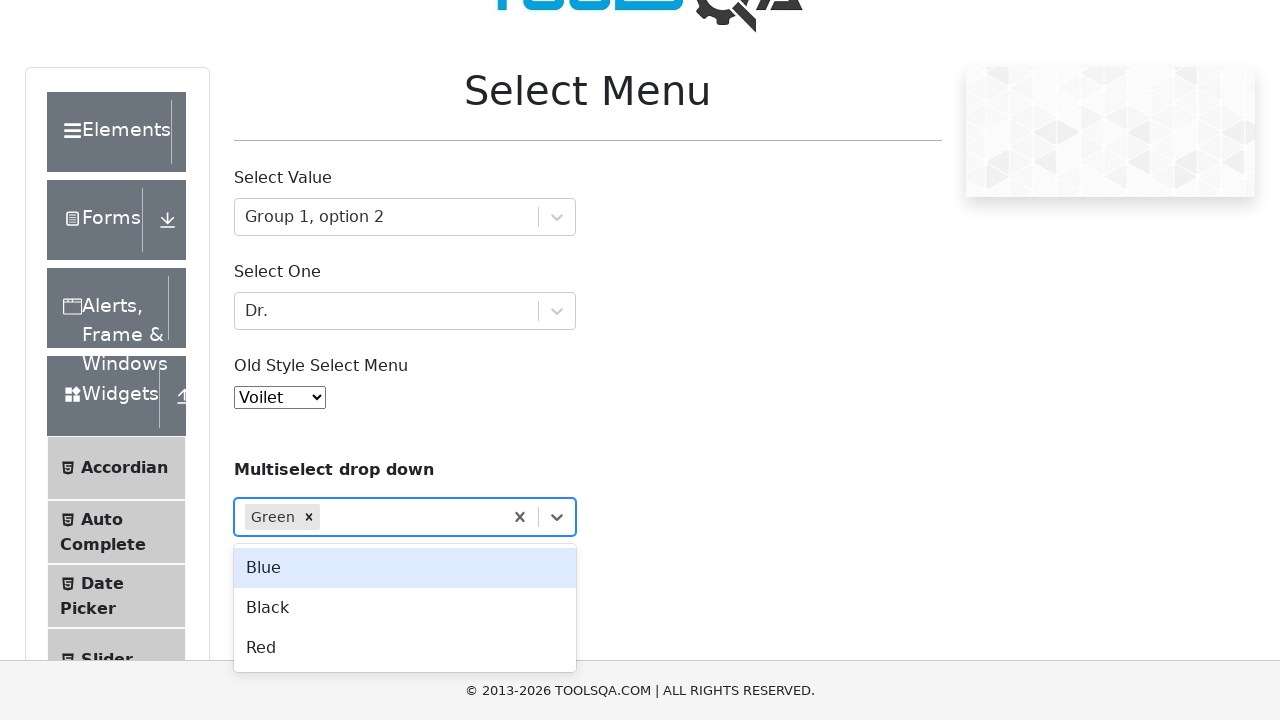

Selected multiple options (Volvo, Opel) from standard multi-select on #cars
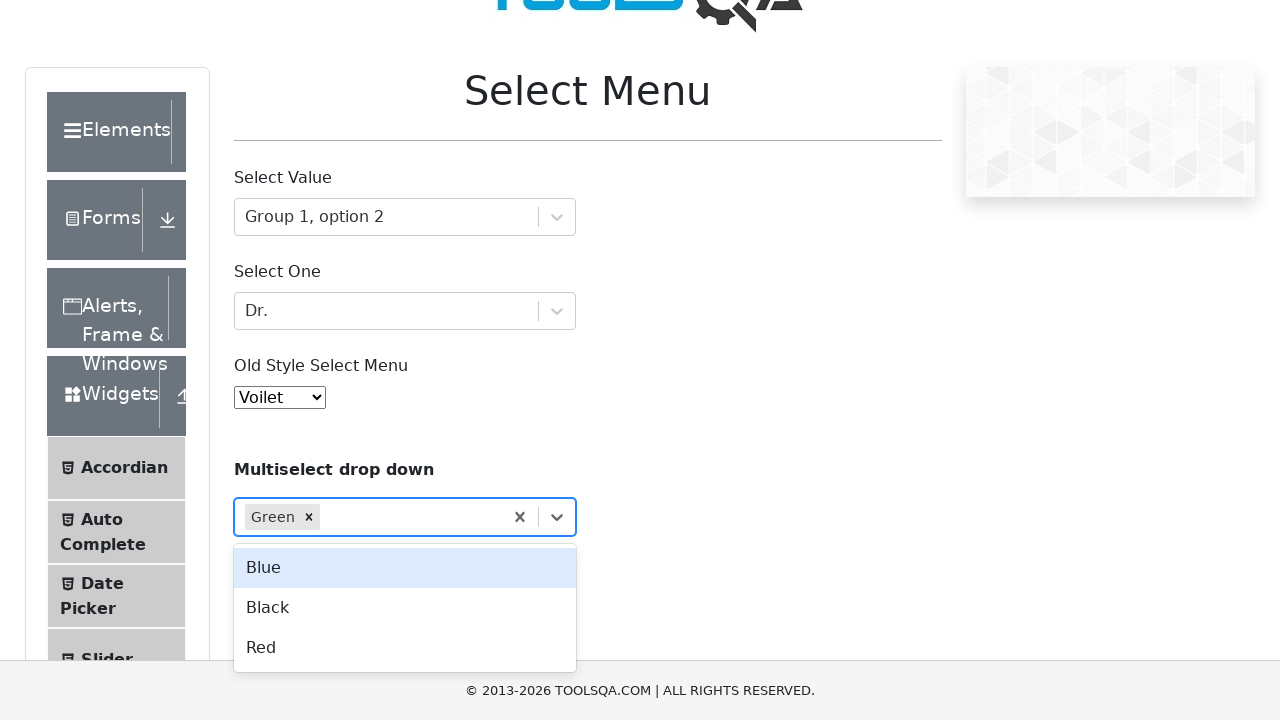

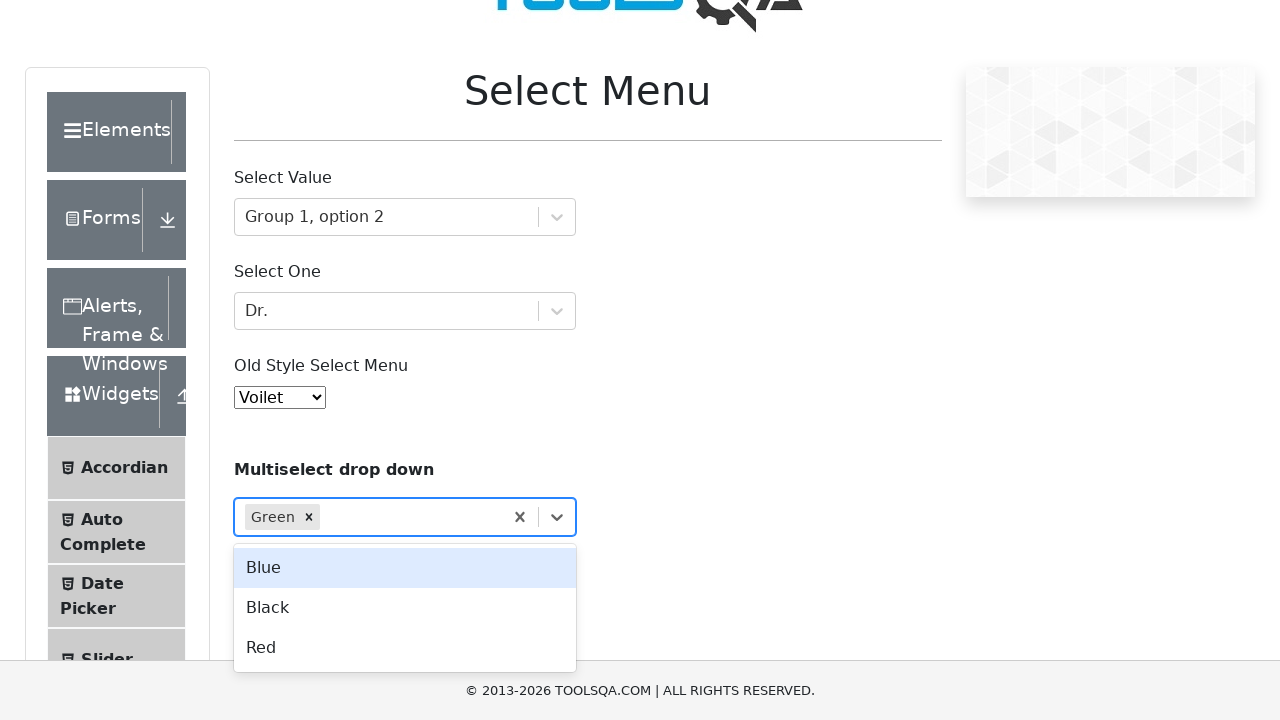